Navigates to the checkboxes exercise page, iterates through all checkboxes, and clicks the one named "blue"

Starting URL: https://qbek.github.io/selenium-exercises/en/

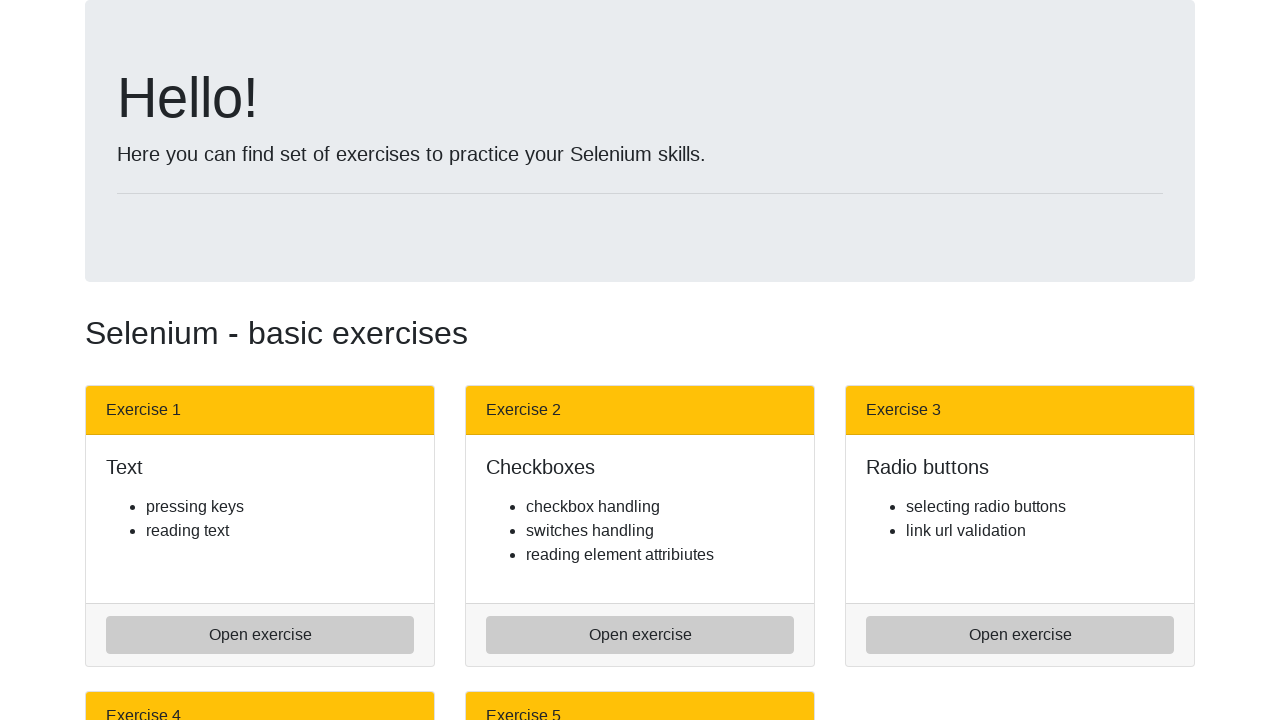

Navigated to the selenium exercises home page
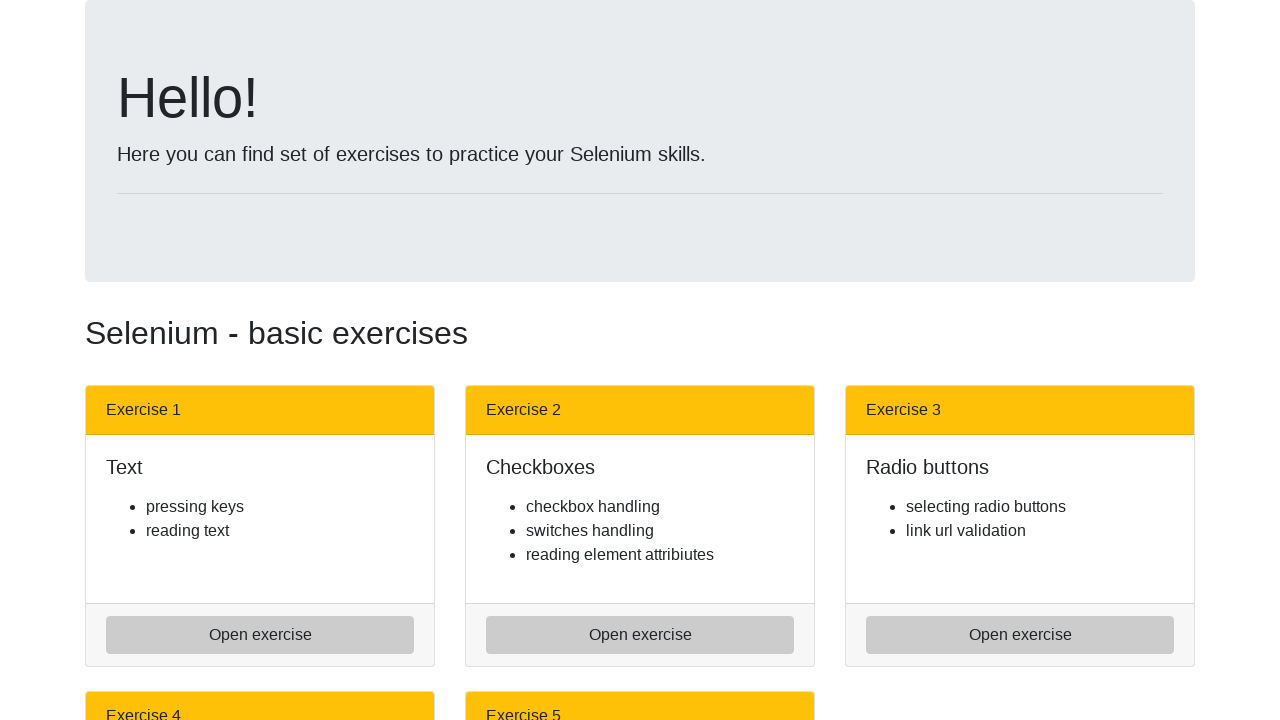

Clicked on the check boxes exercise link at (640, 635) on a[href='check_boxes.html']
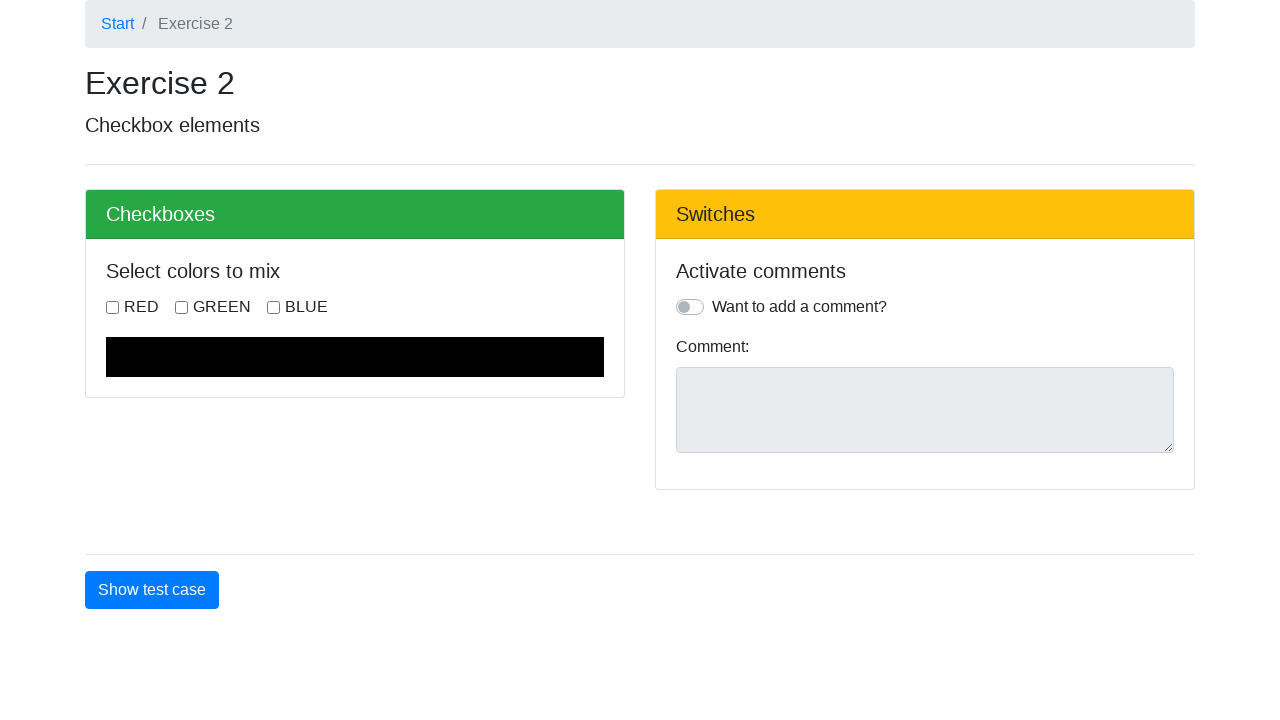

Checkboxes loaded successfully
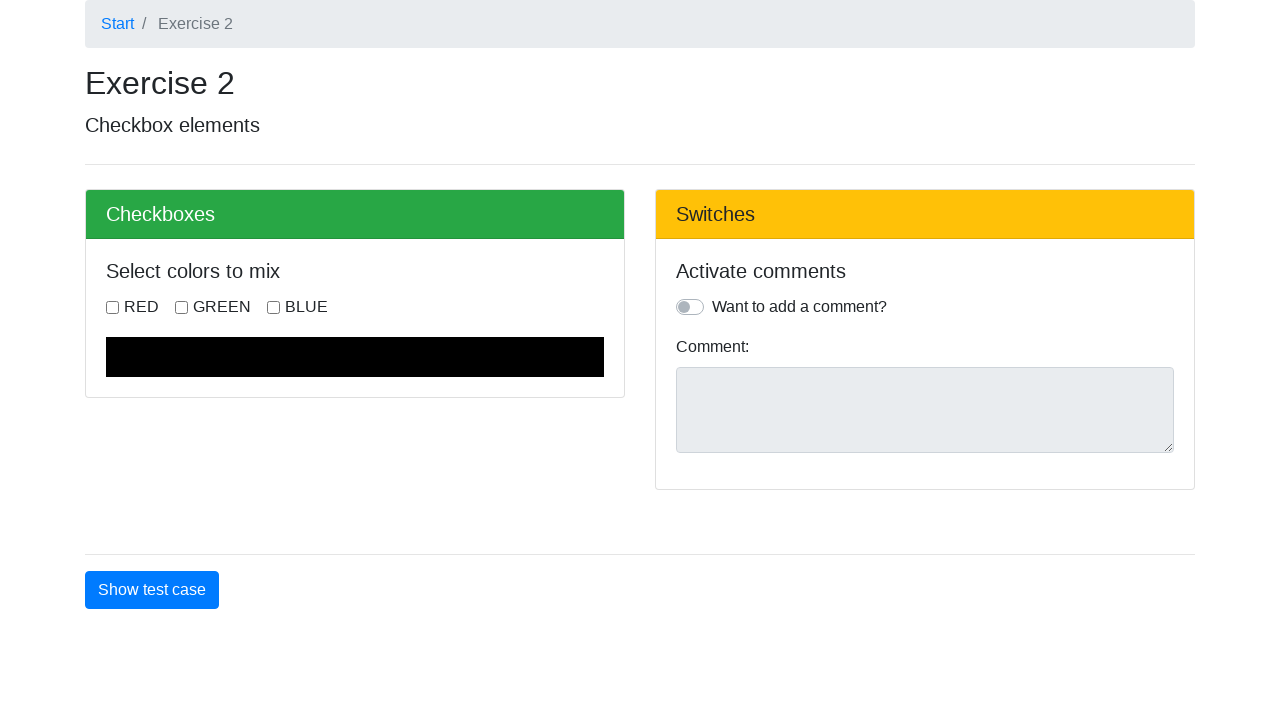

Retrieved all checkboxes from the page
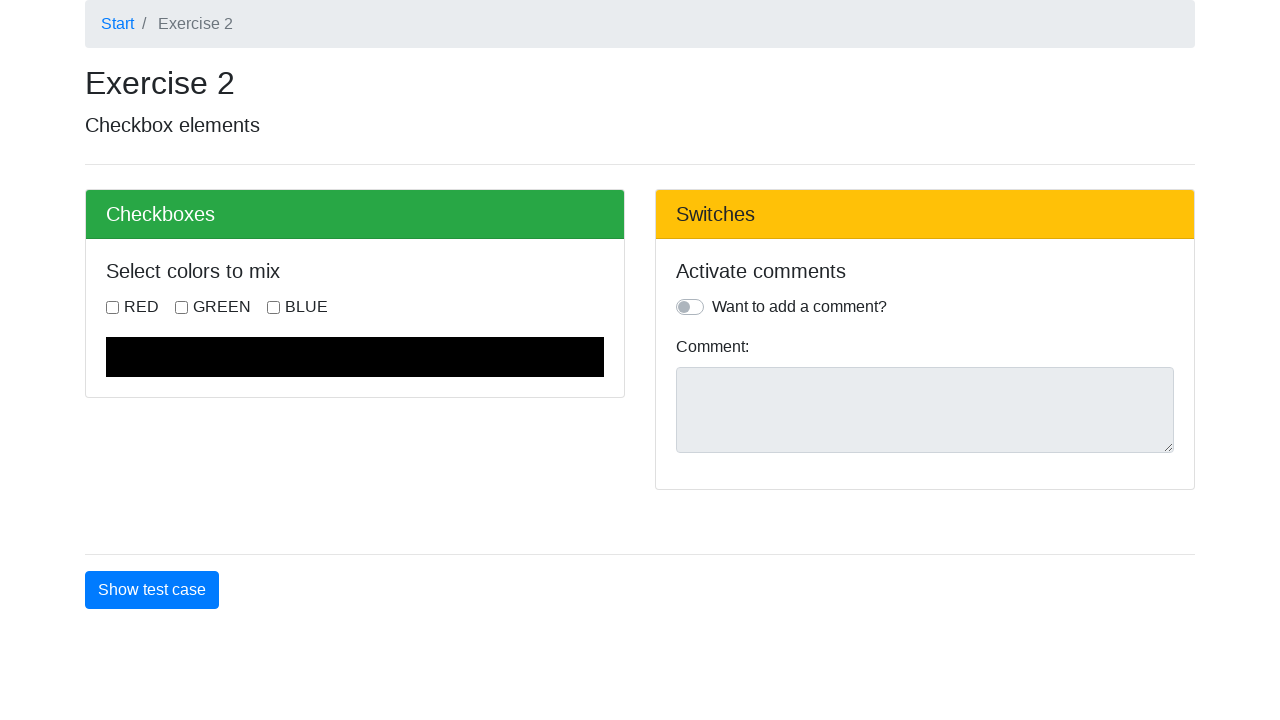

Clicked the checkbox named 'blue' at (274, 307) on input.form-check-input >> nth=2
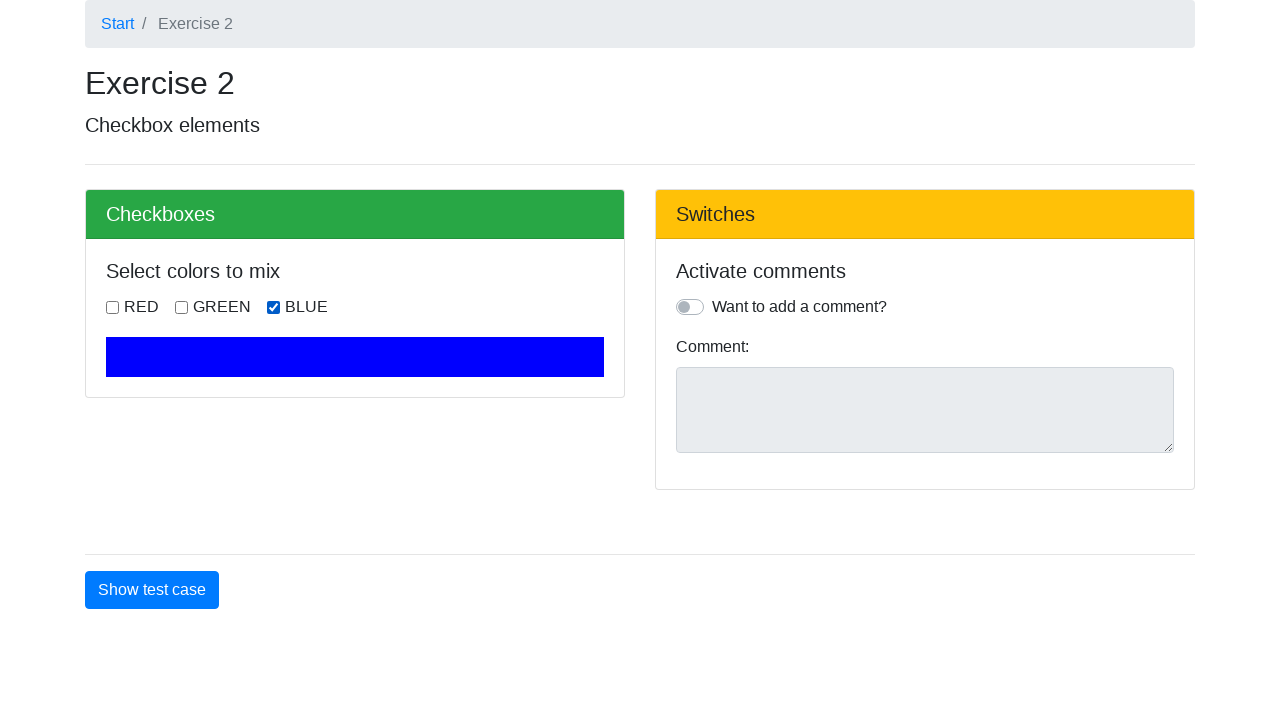

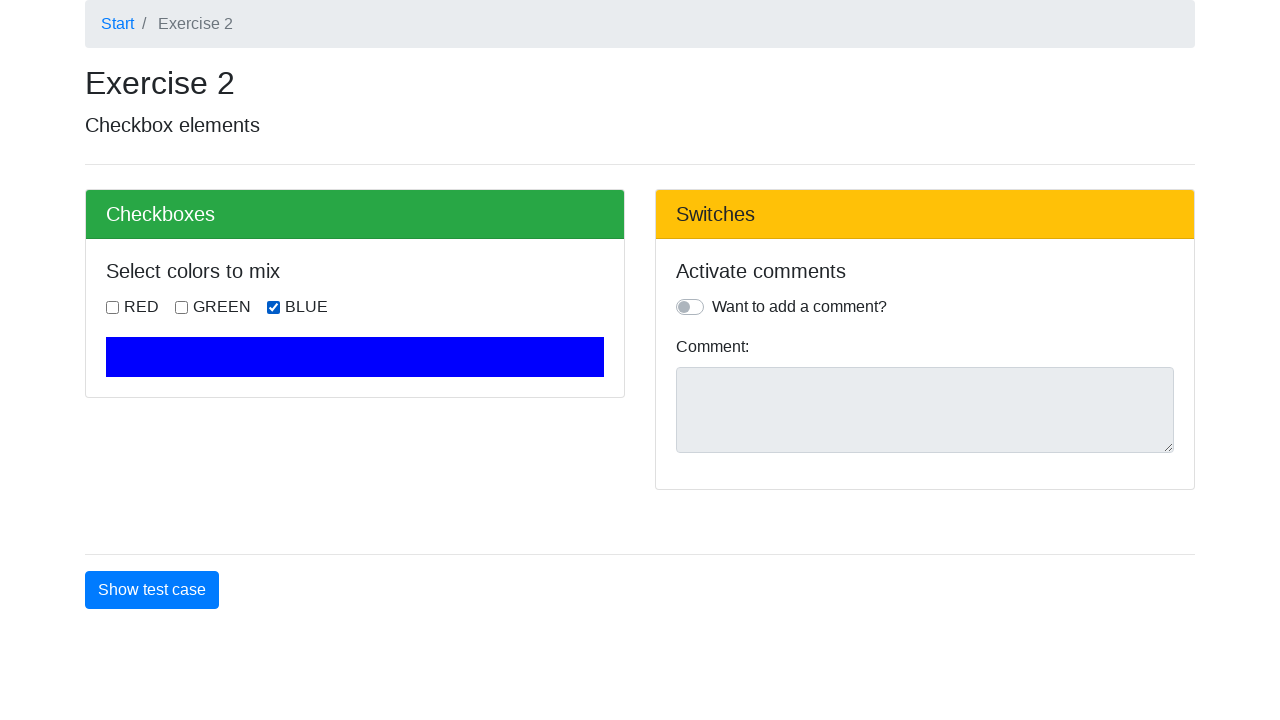